Navigates to a green cart shopping page and verifies that product pricing information is displayed by checking the first product's price element.

Starting URL: https://rahulshettyacademy.com/seleniumPractise/#/

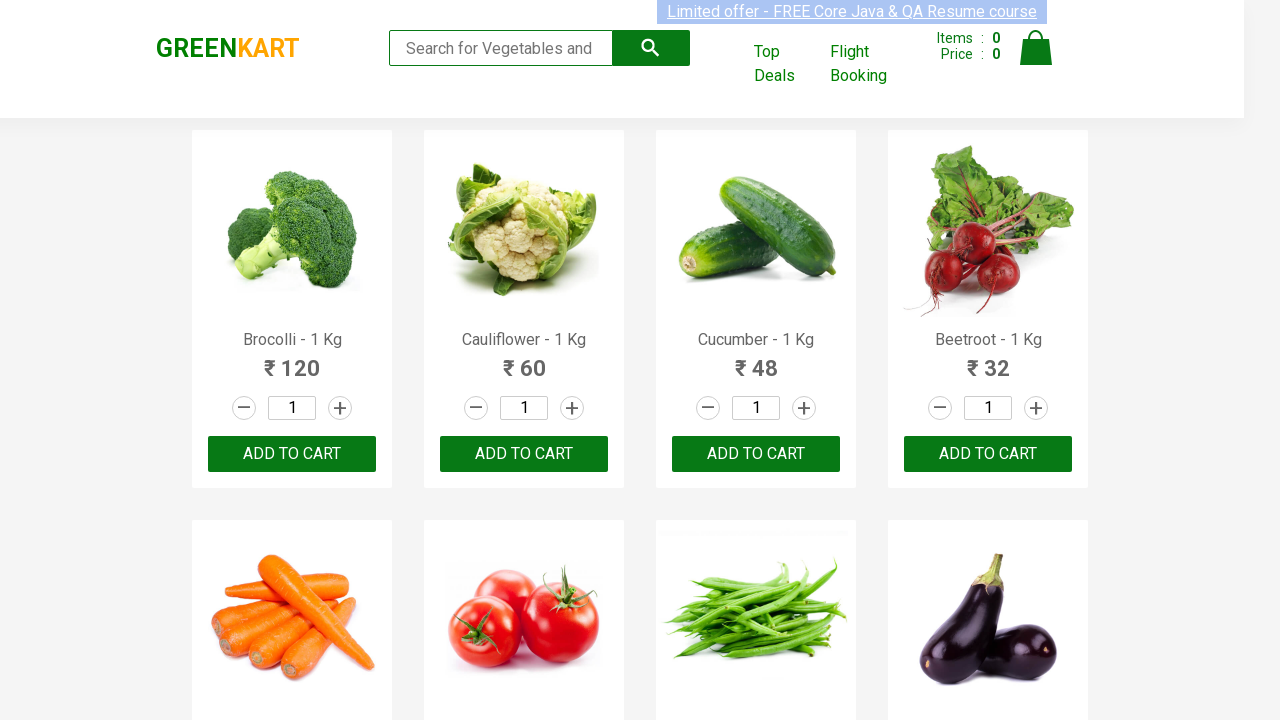

Navigated to Greencart shopping page
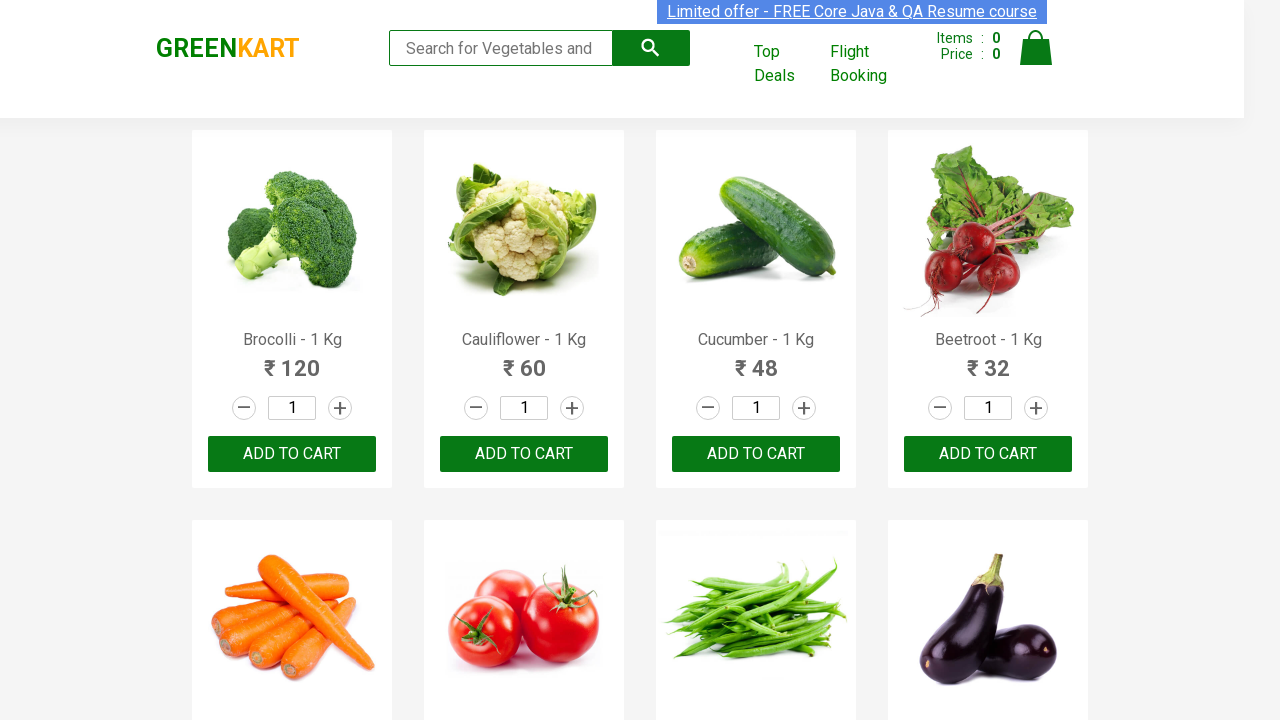

Product price elements loaded on the page
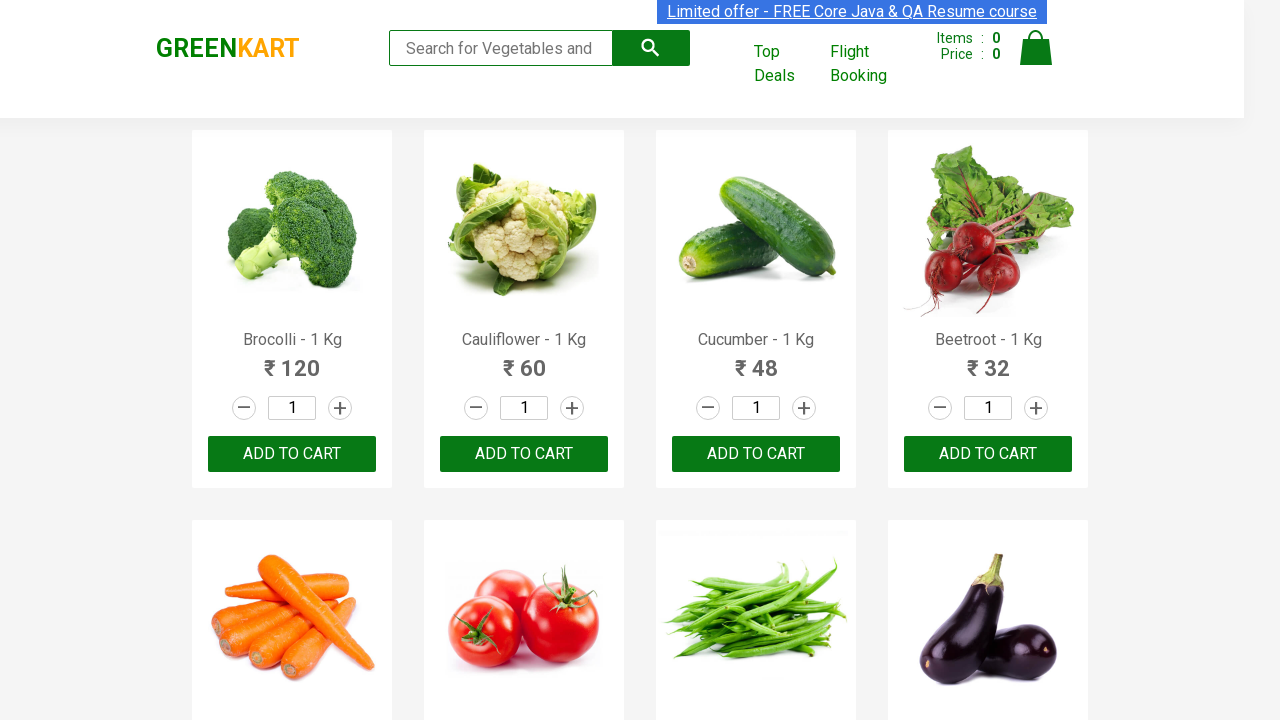

Located first product price element
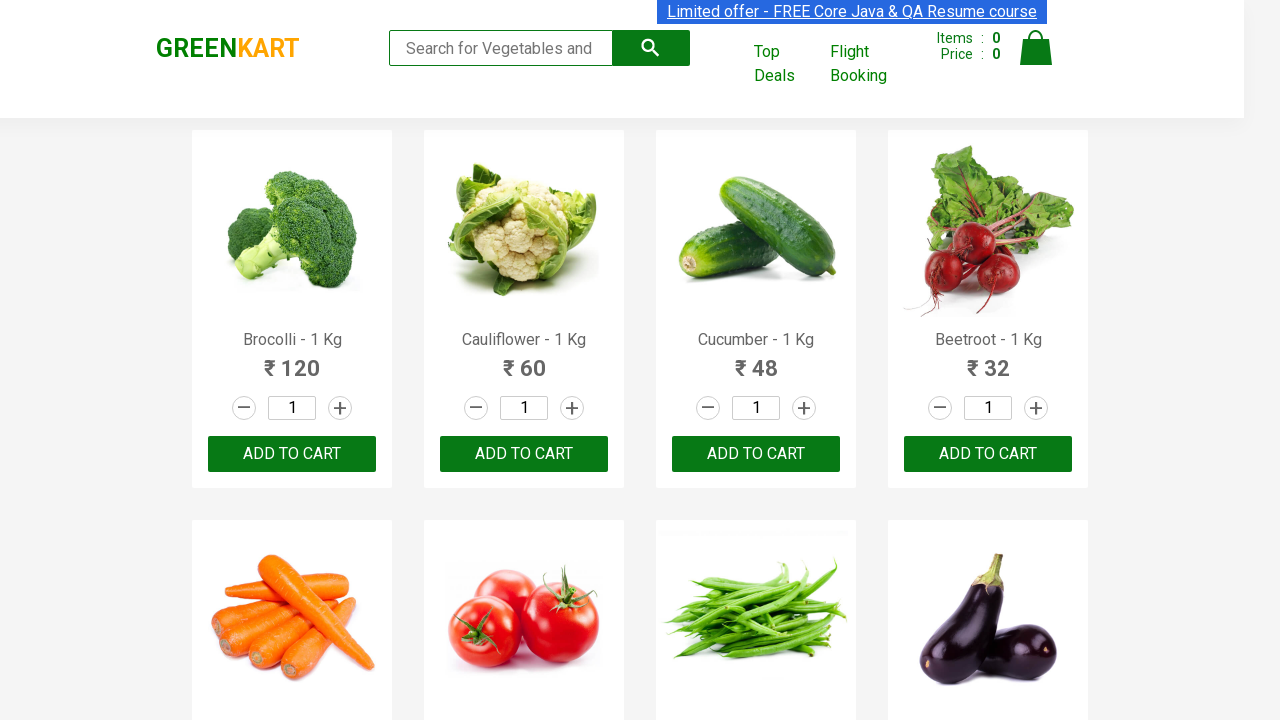

First product price element is visible and verified
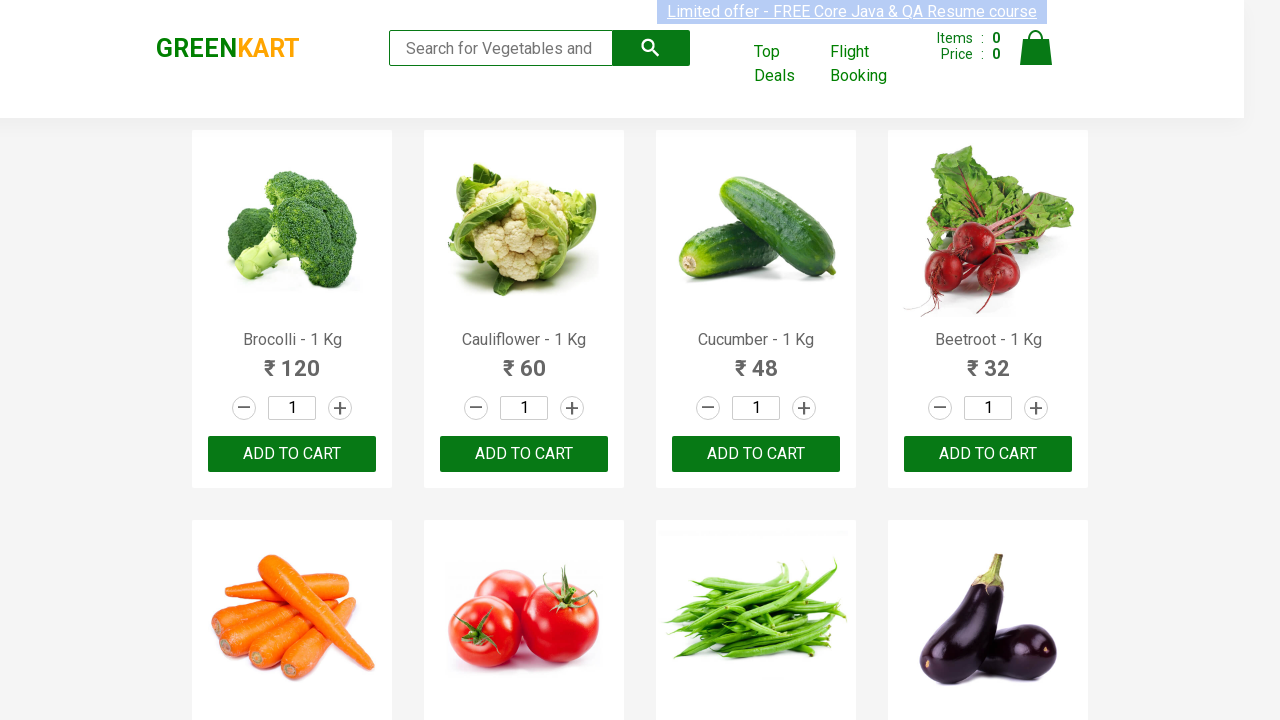

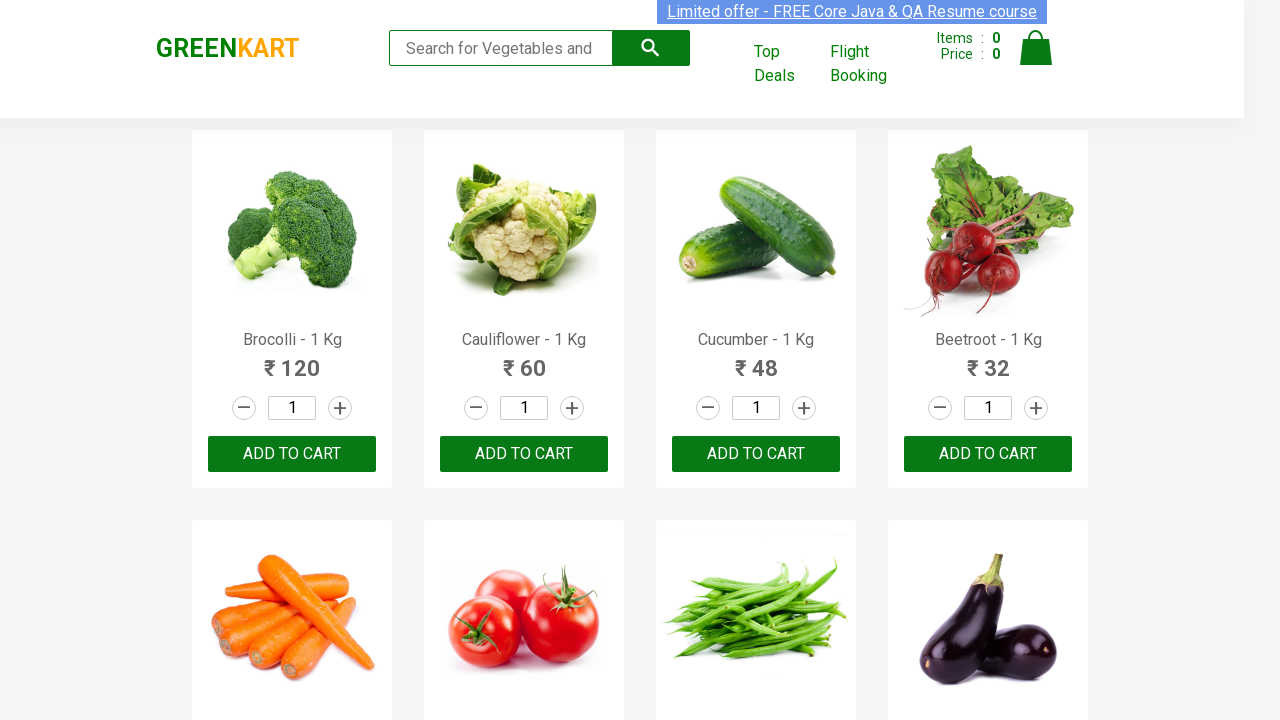